Tests dismissing a JavaScript confirm dialog by clicking a button to trigger the confirm and then canceling it

Starting URL: https://automationfc.github.io/basic-form/index.html

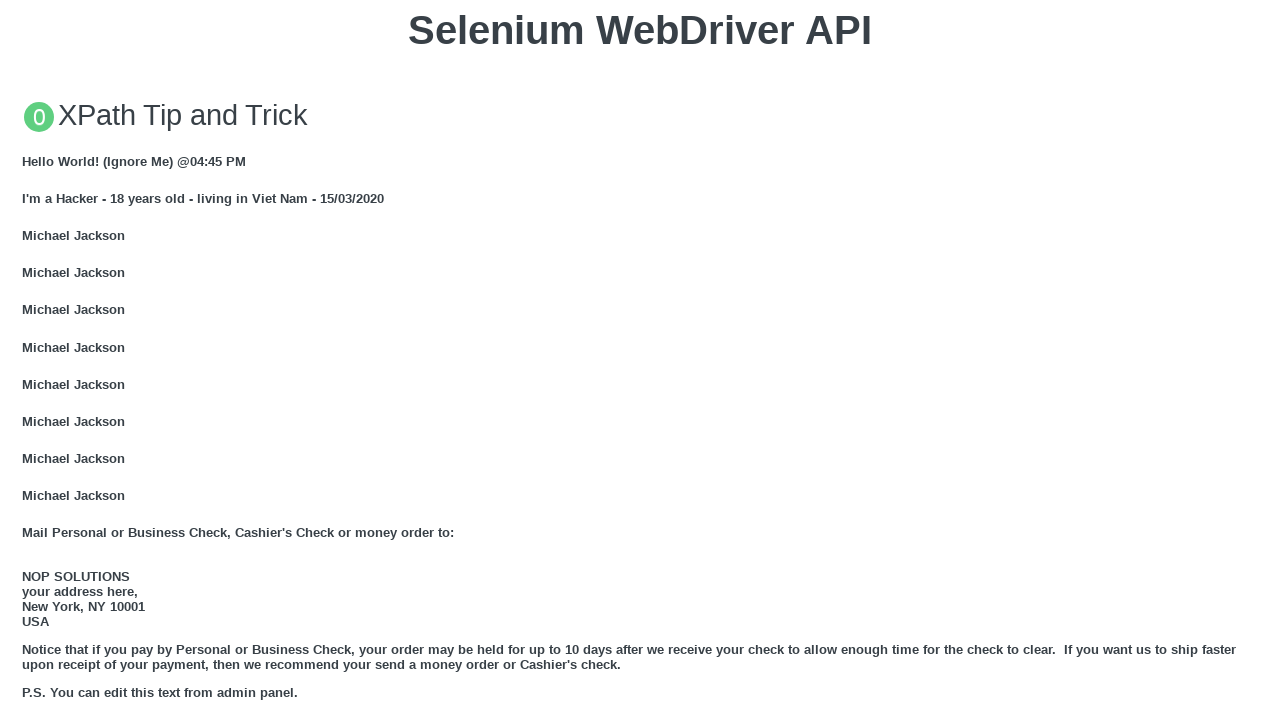

Clicked 'Click for JS Confirm' button to trigger JavaScript confirm dialog at (640, 360) on xpath=//button[text()='Click for JS Confirm']
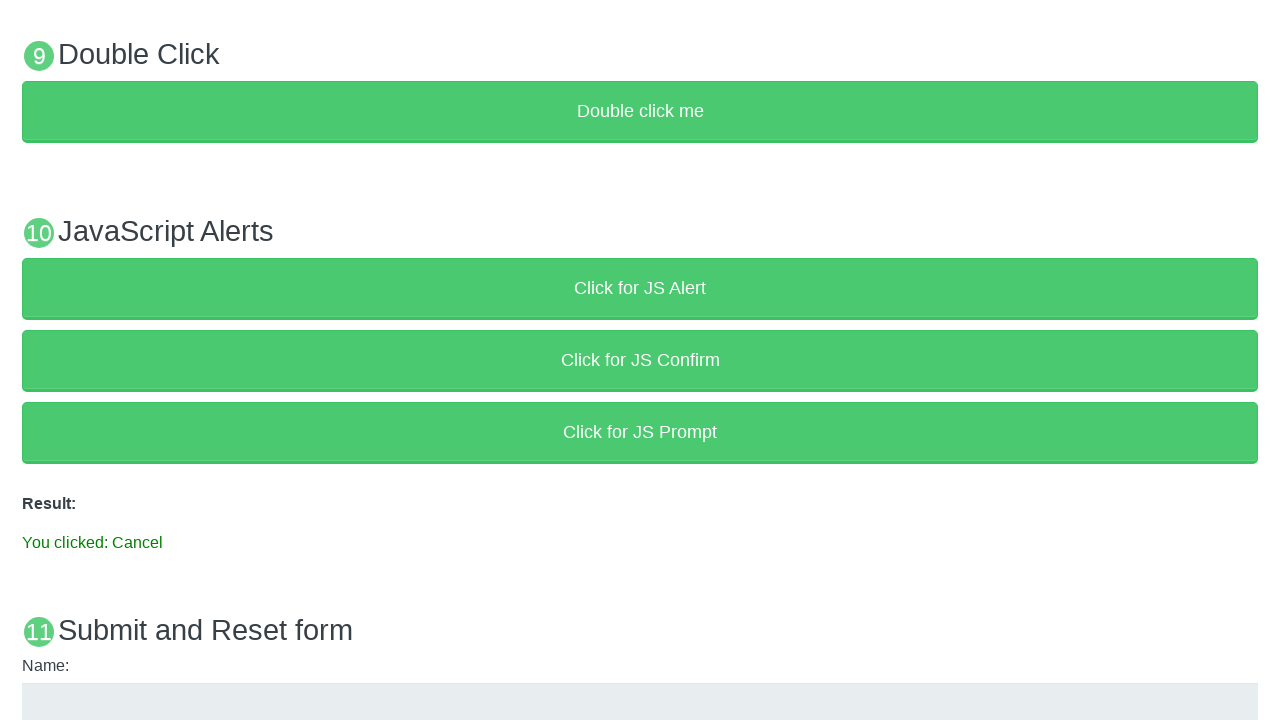

Set up dialog handler to dismiss the confirm dialog
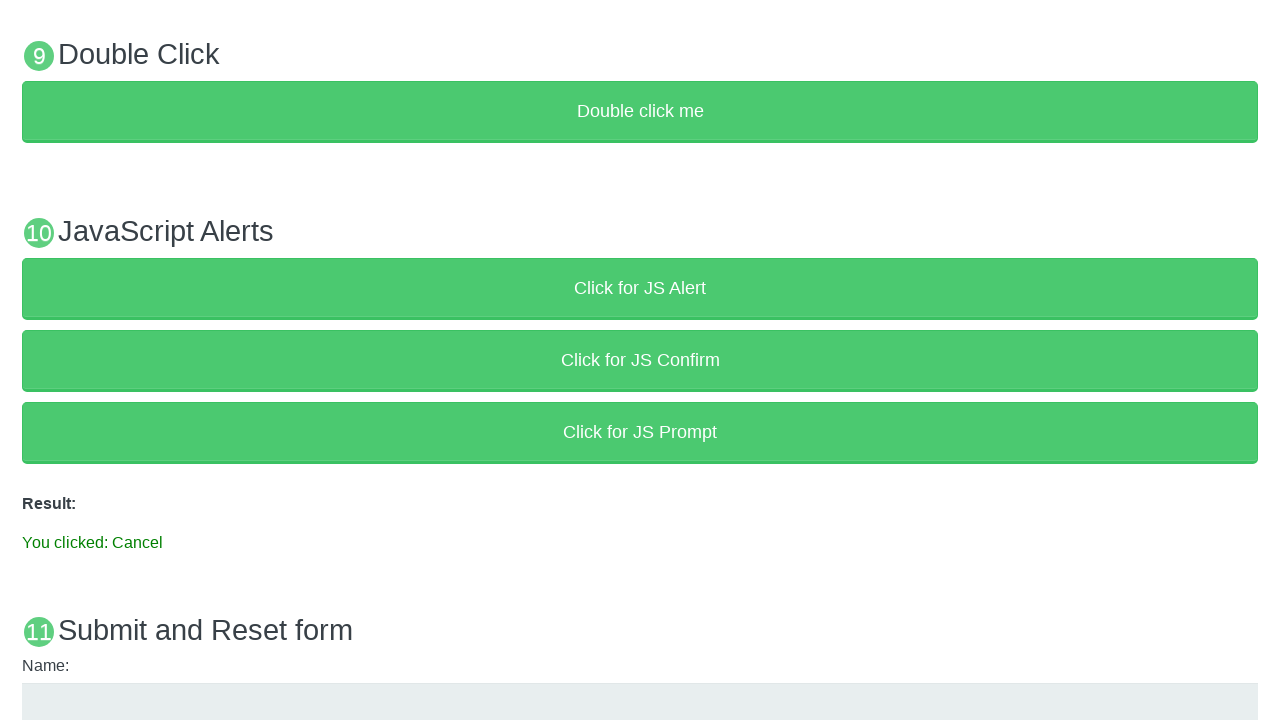

Verified that cancel message 'You clicked: Cancel' appeared in result element
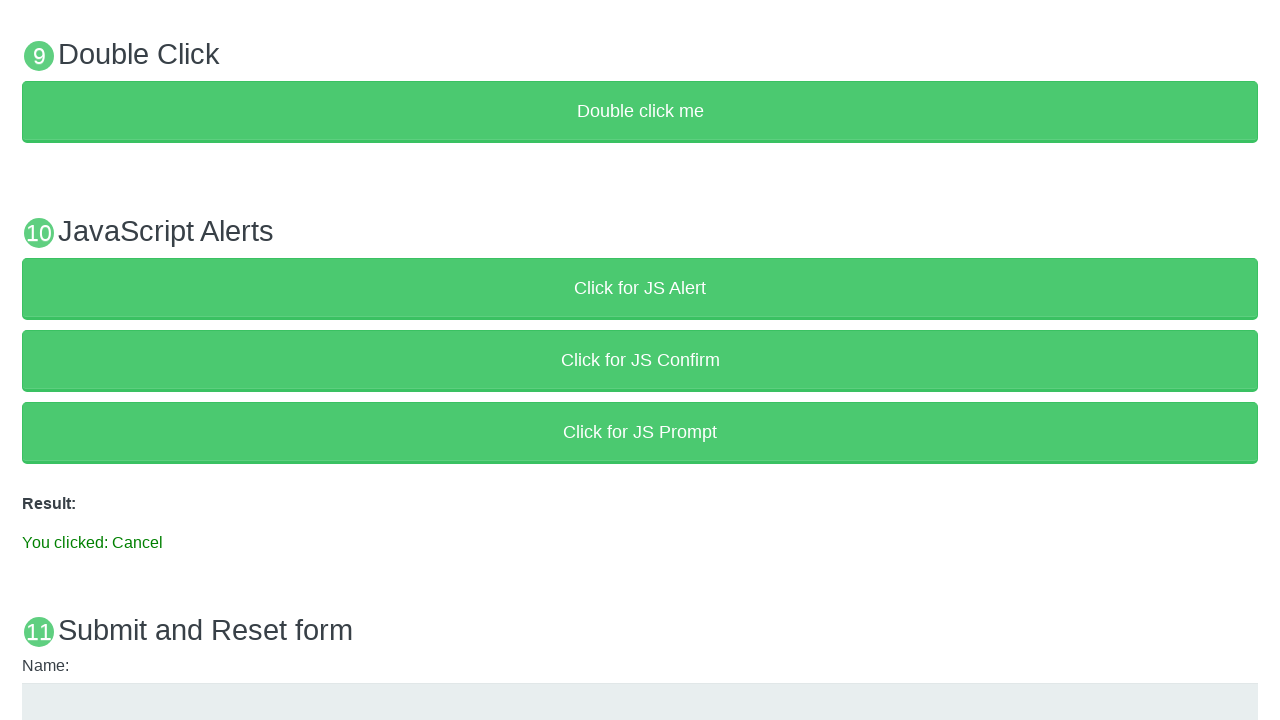

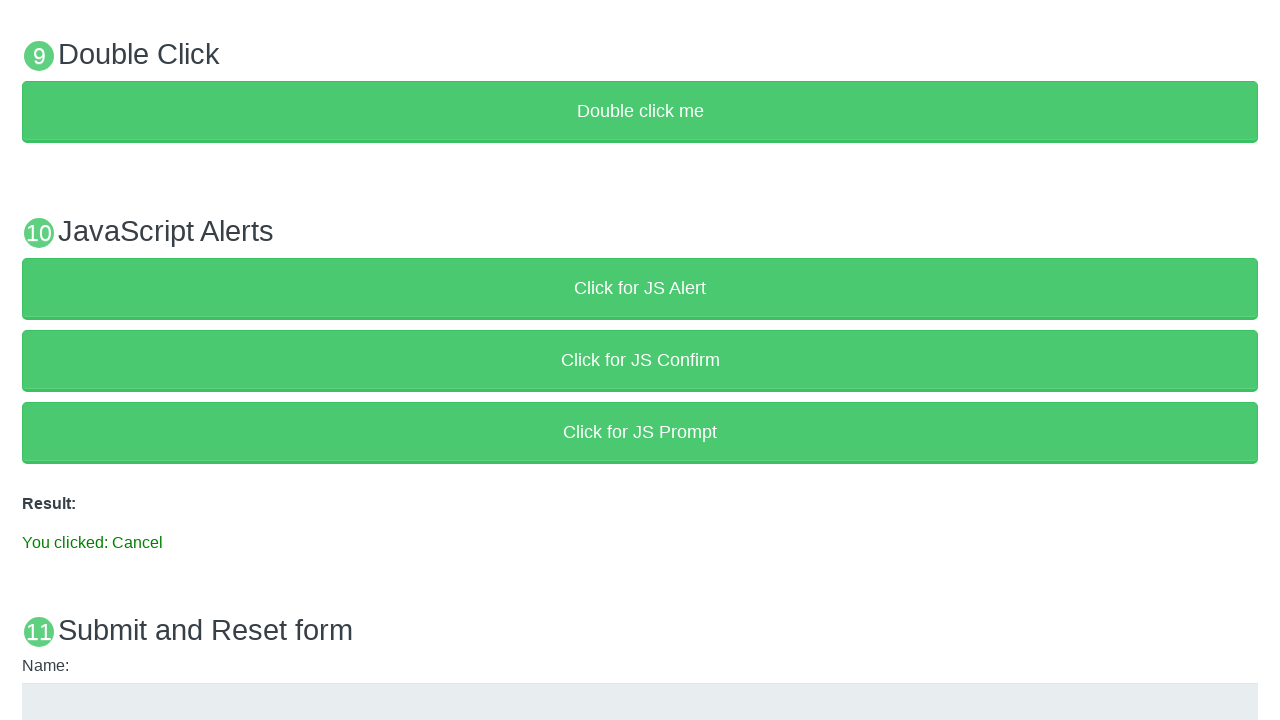